Opens the Pluralsight homepage in Firefox browser

Starting URL: https://www.pluralsight.com/

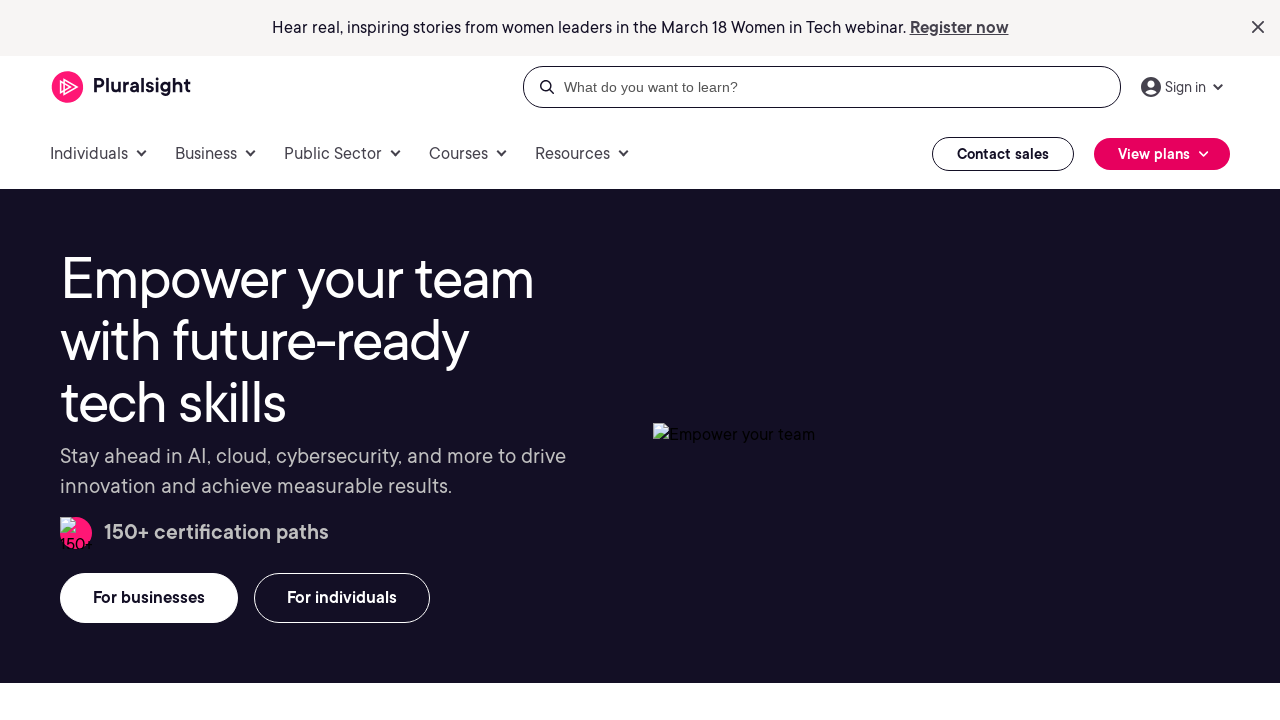

Pluralsight homepage loaded in Firefox browser
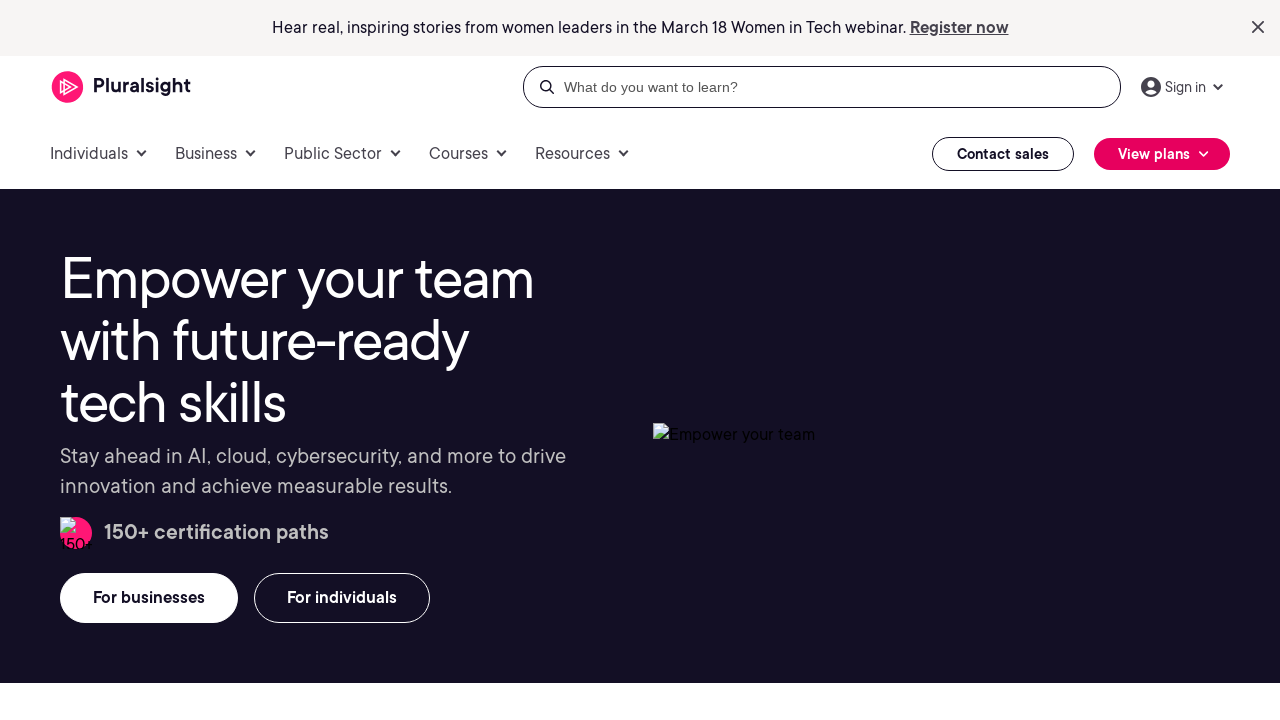

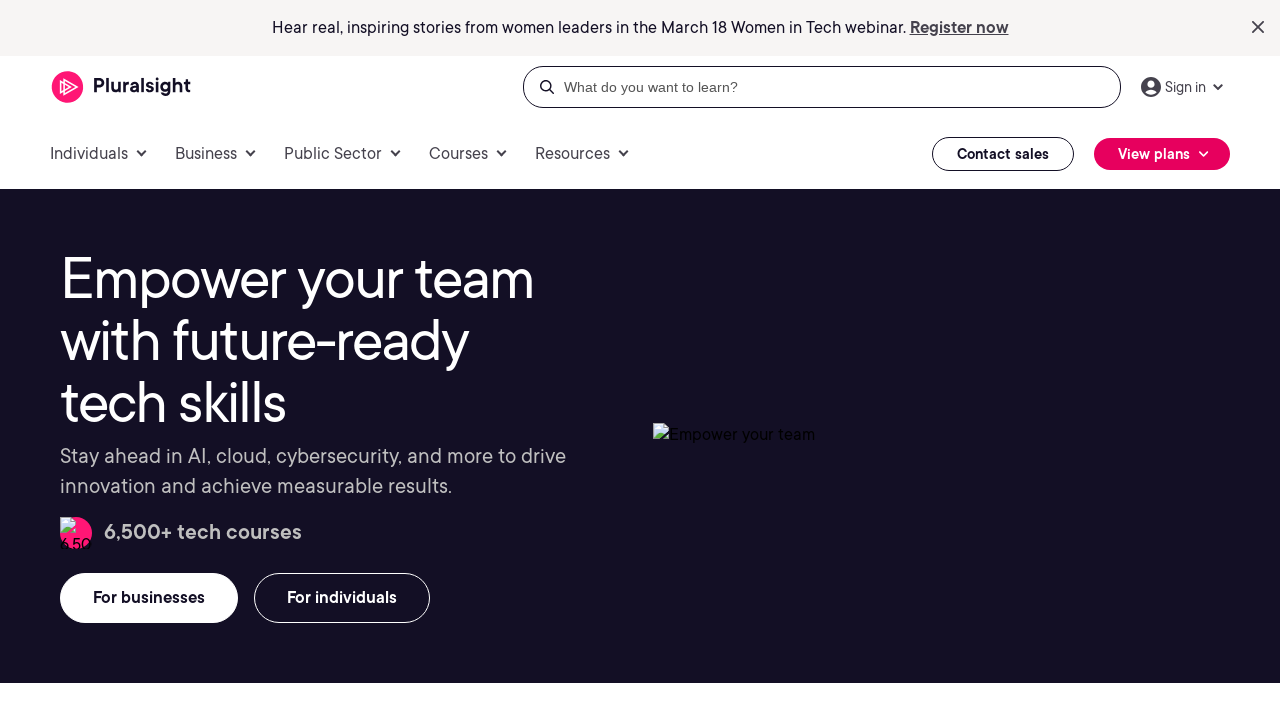